Tests locating an element on the automation practice page using a complex XPath that traverses from child to parent elements. The test verifies the locator can find the target button element.

Starting URL: https://rahulshettyacademy.com/AutomationPractice/

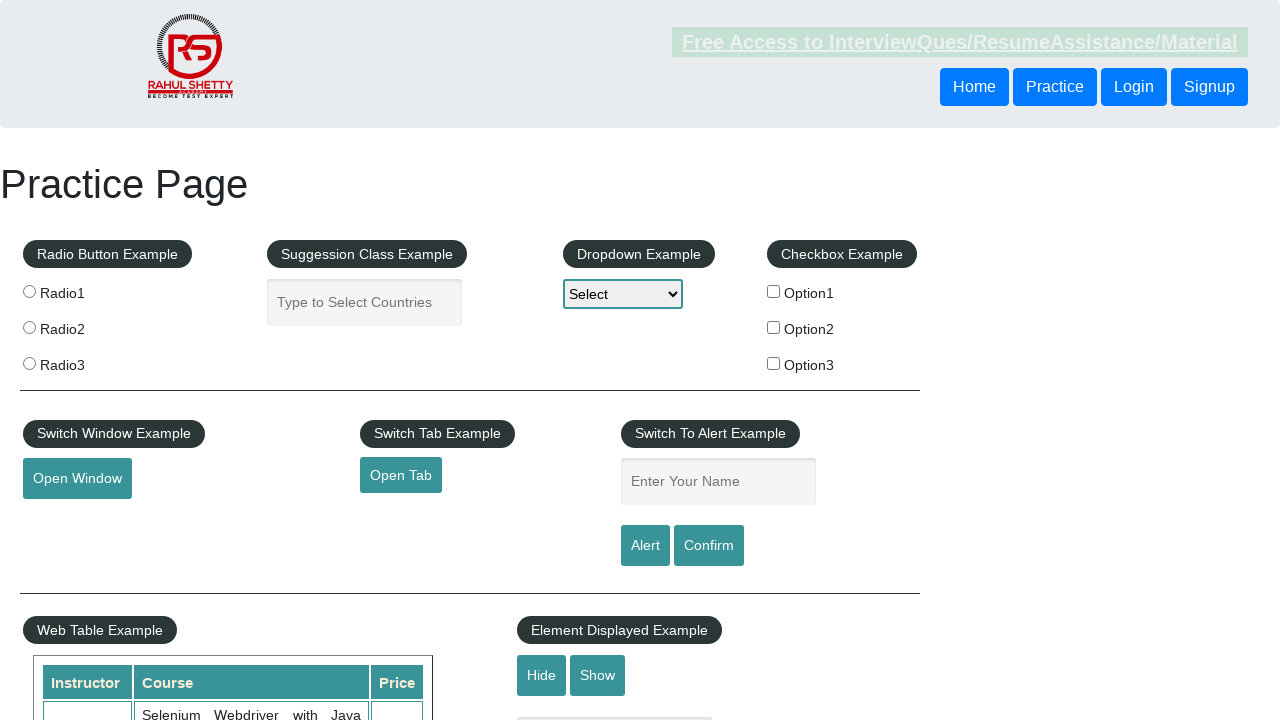

Located target button element using complex XPath that traverses from child to parent elements
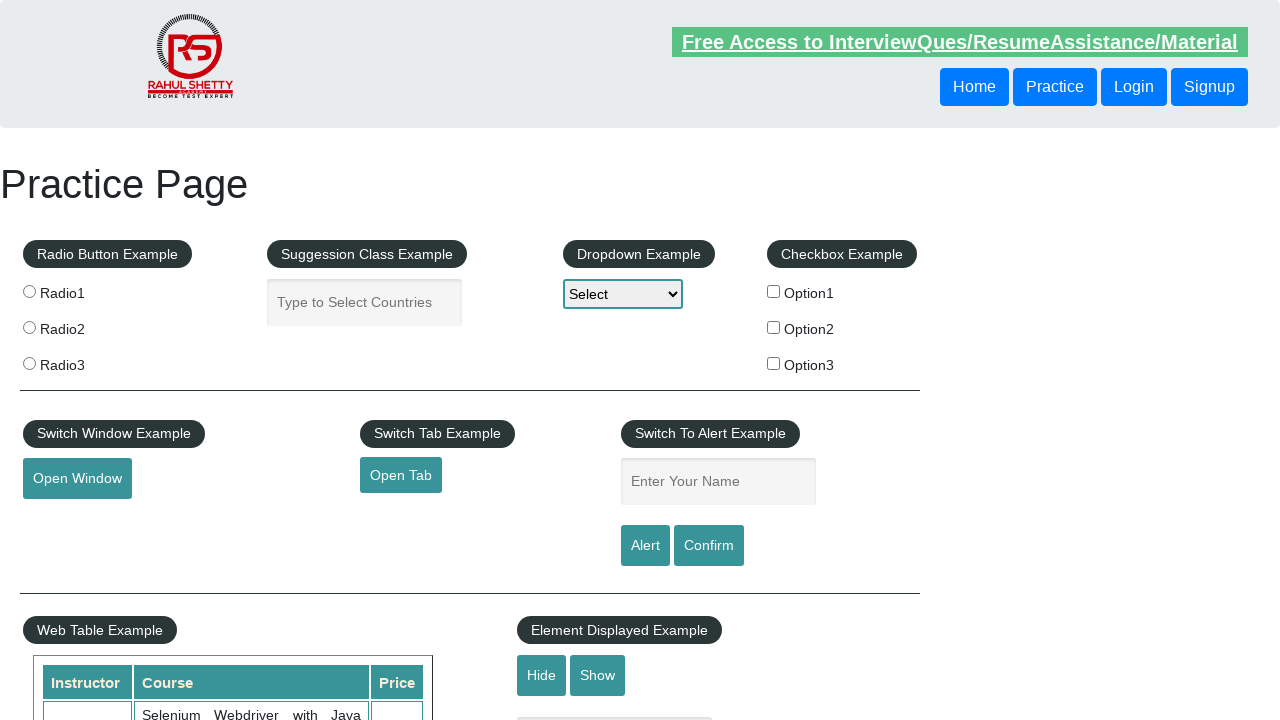

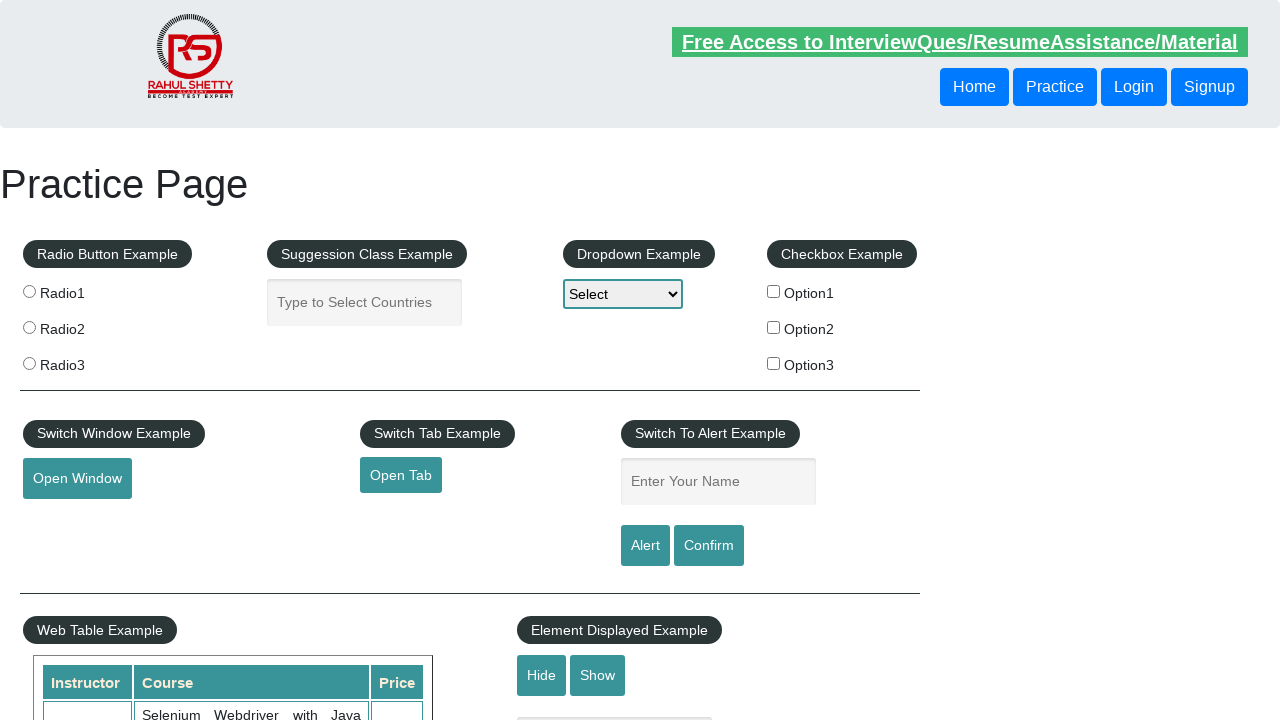